Automates drawing on an online canvas by performing mouse click-and-drag operations to create a square-like shape on kleki.com painting application

Starting URL: https://kleki.com/

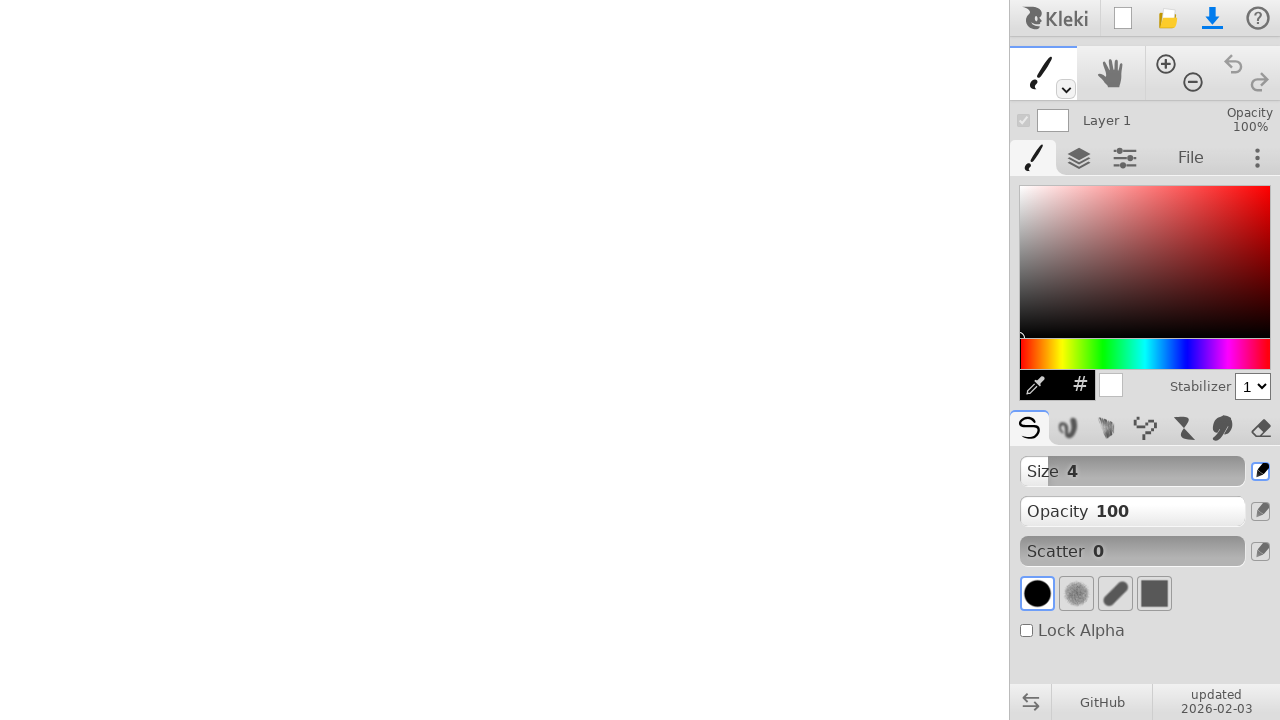

Canvas element loaded and visible
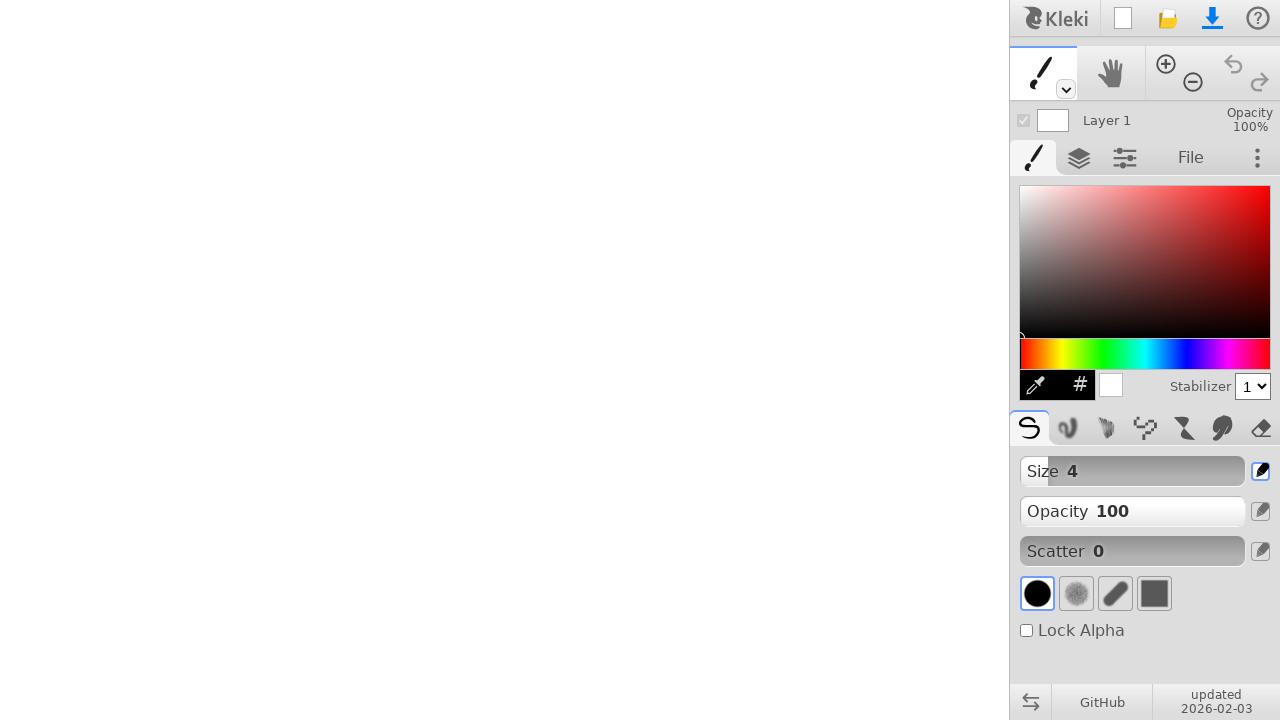

Retrieved canvas bounding box
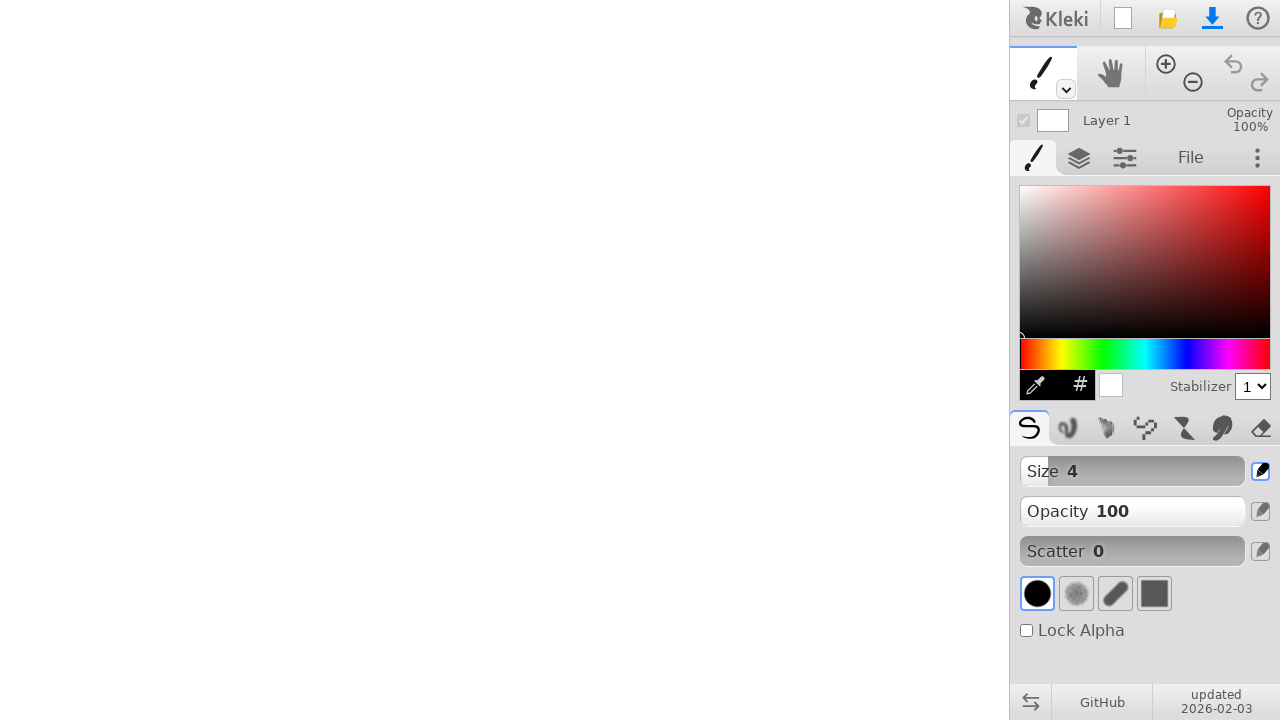

Moved mouse to canvas center at (504, 360)
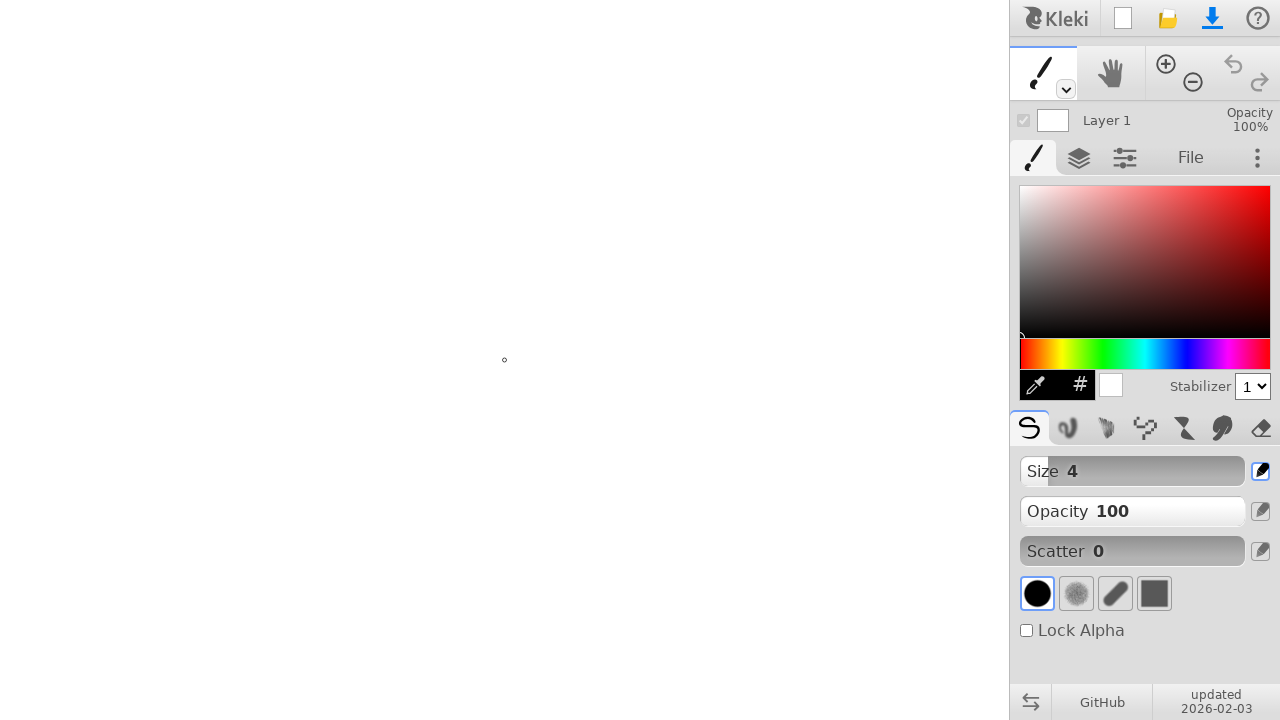

Pressed mouse button down at canvas center at (504, 360)
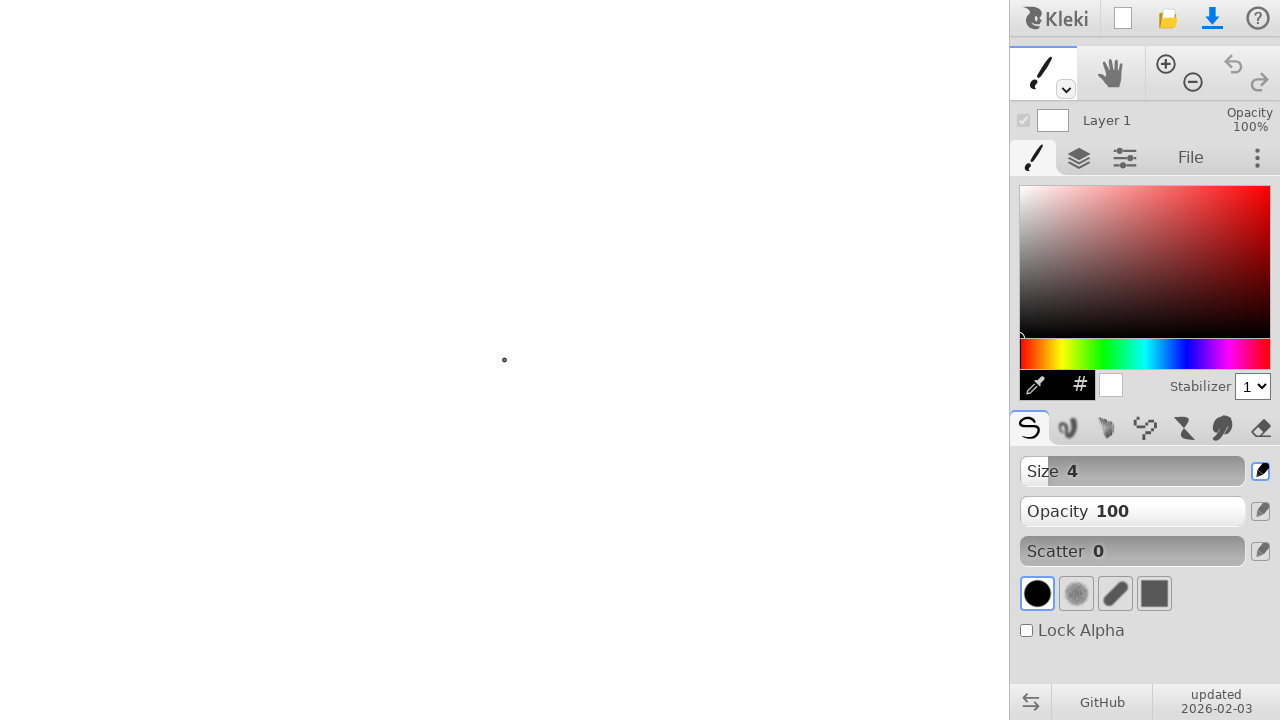

Dragged mouse right 80 pixels to draw first horizontal line at (584, 360)
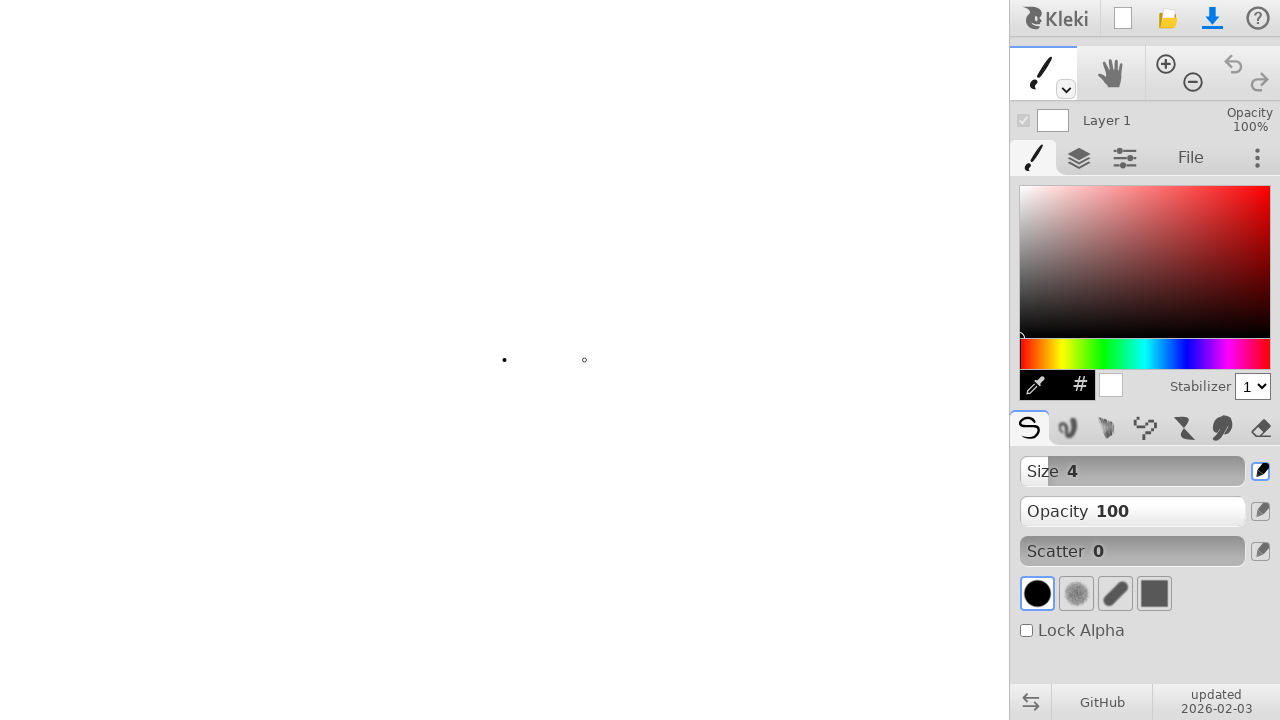

Released mouse button, completed first horizontal line at (584, 360)
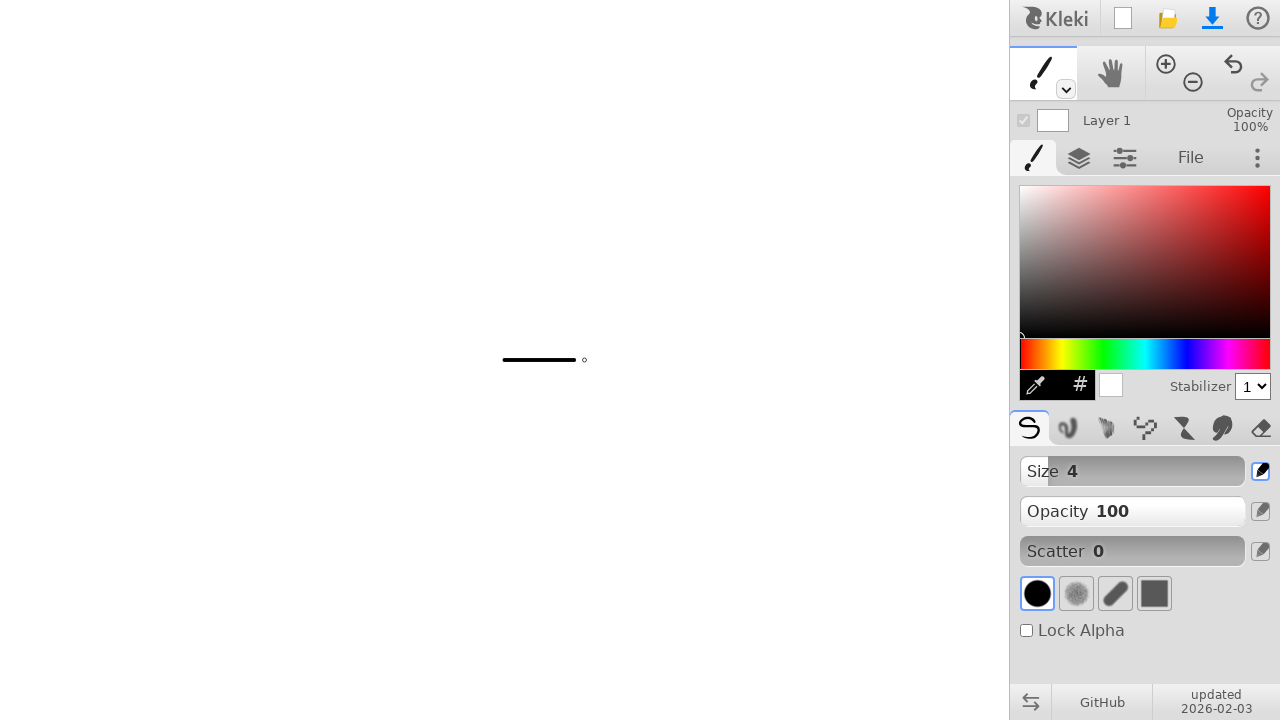

Moved mouse to top-right corner of square at (584, 360)
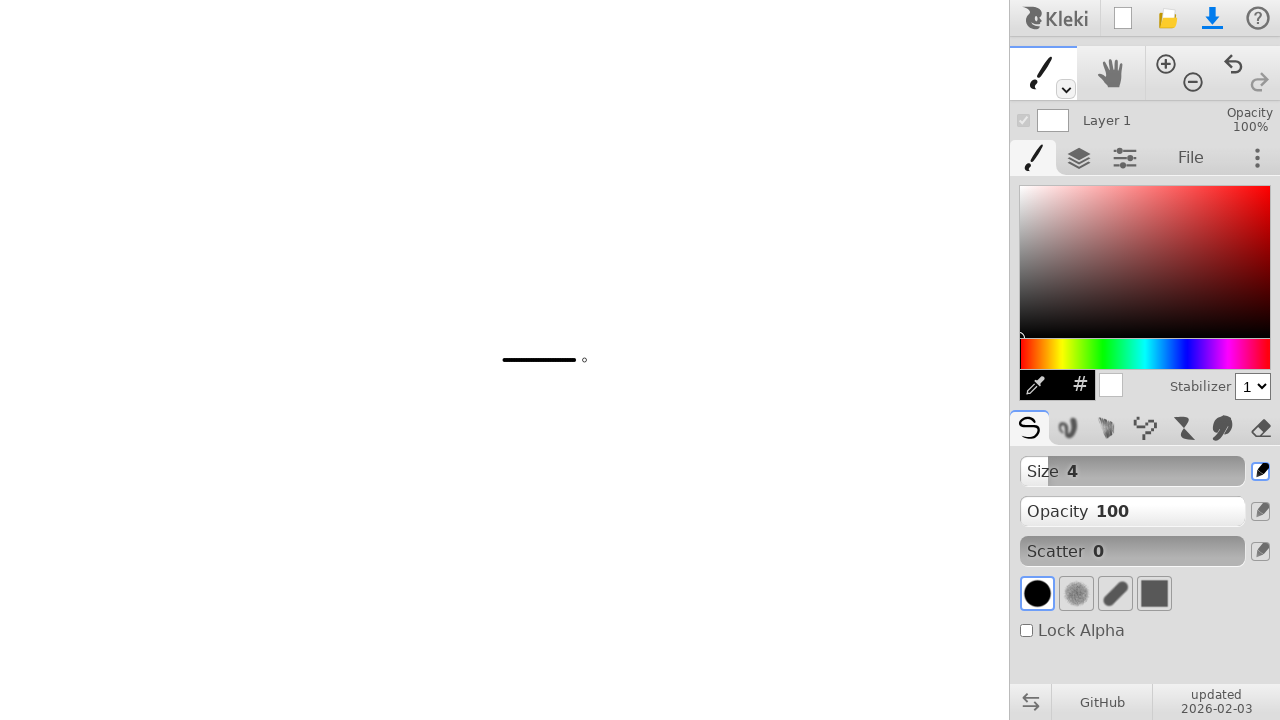

Pressed mouse button down at top-right corner at (584, 360)
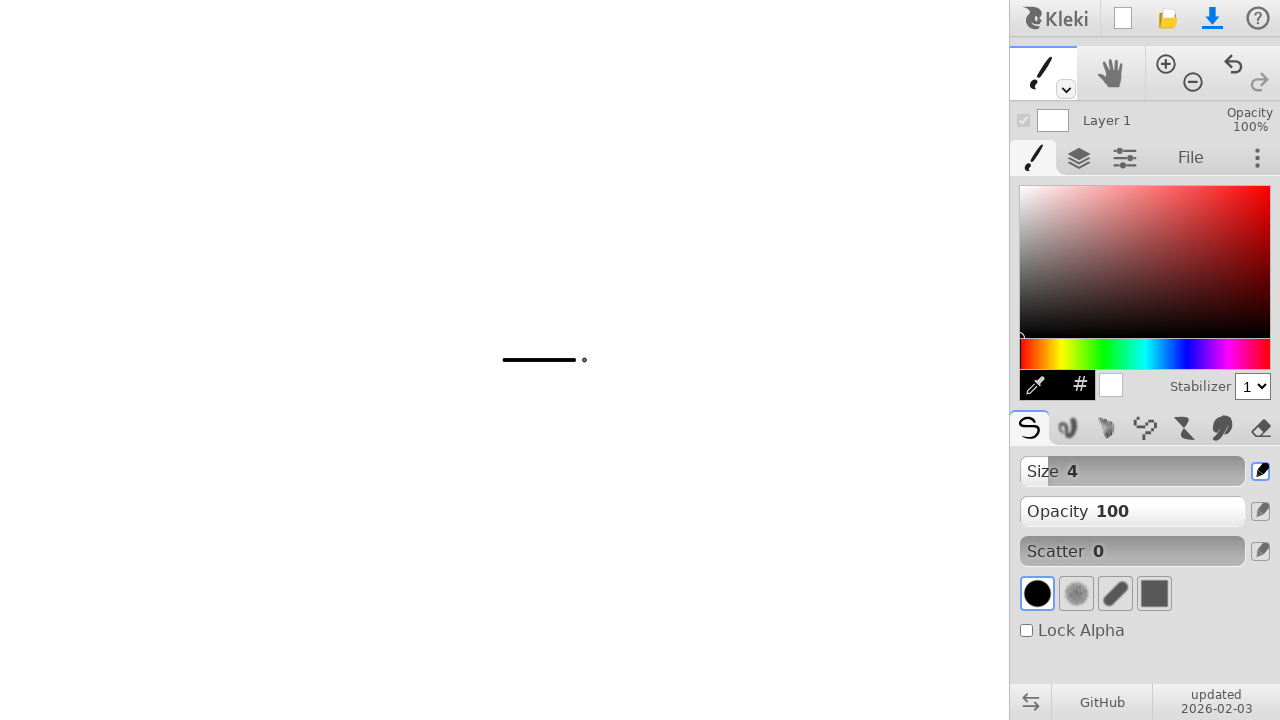

Dragged mouse down 80 pixels to draw first vertical line at (584, 440)
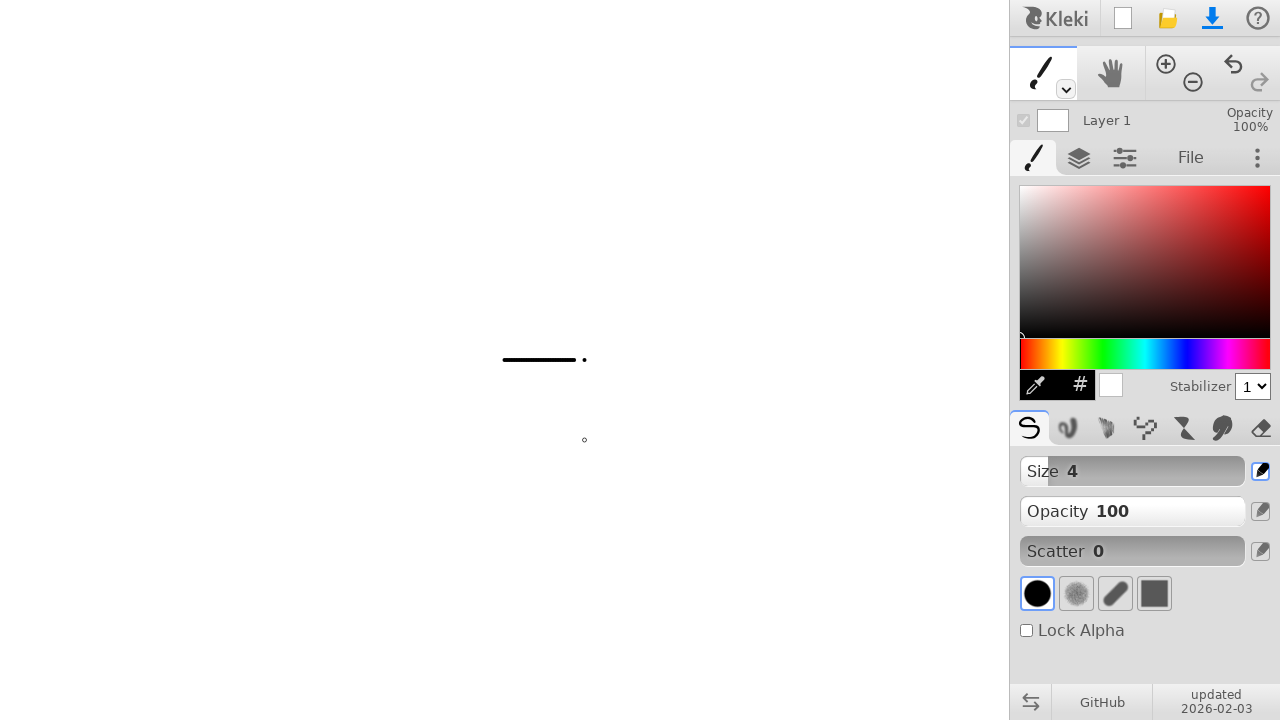

Released mouse button, completed first vertical line at (584, 440)
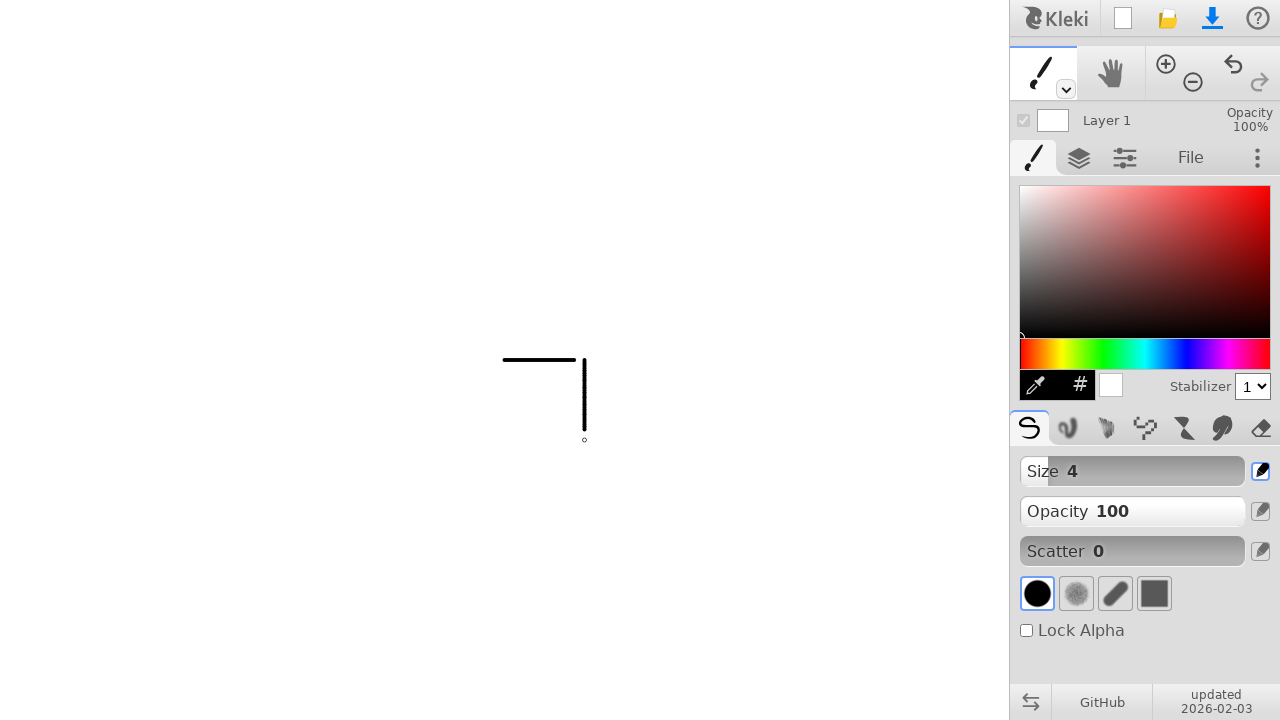

Moved mouse to top-left corner of square at (504, 360)
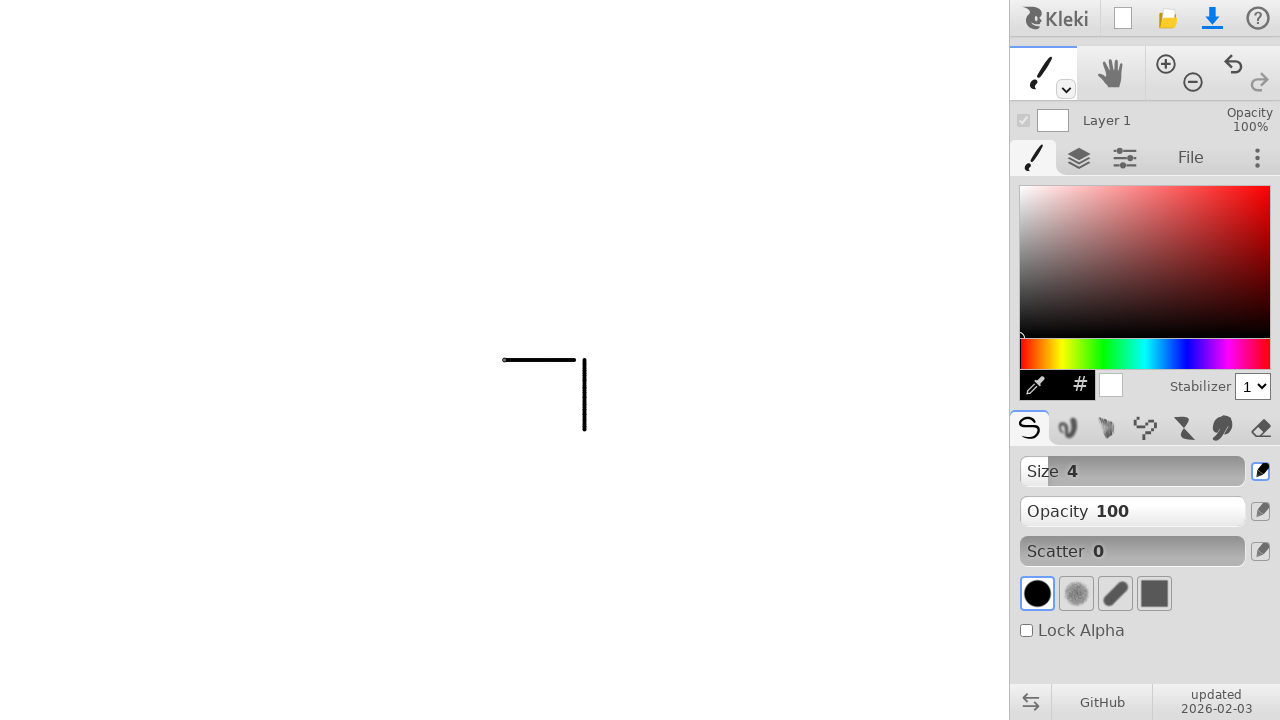

Pressed mouse button down at top-left corner at (504, 360)
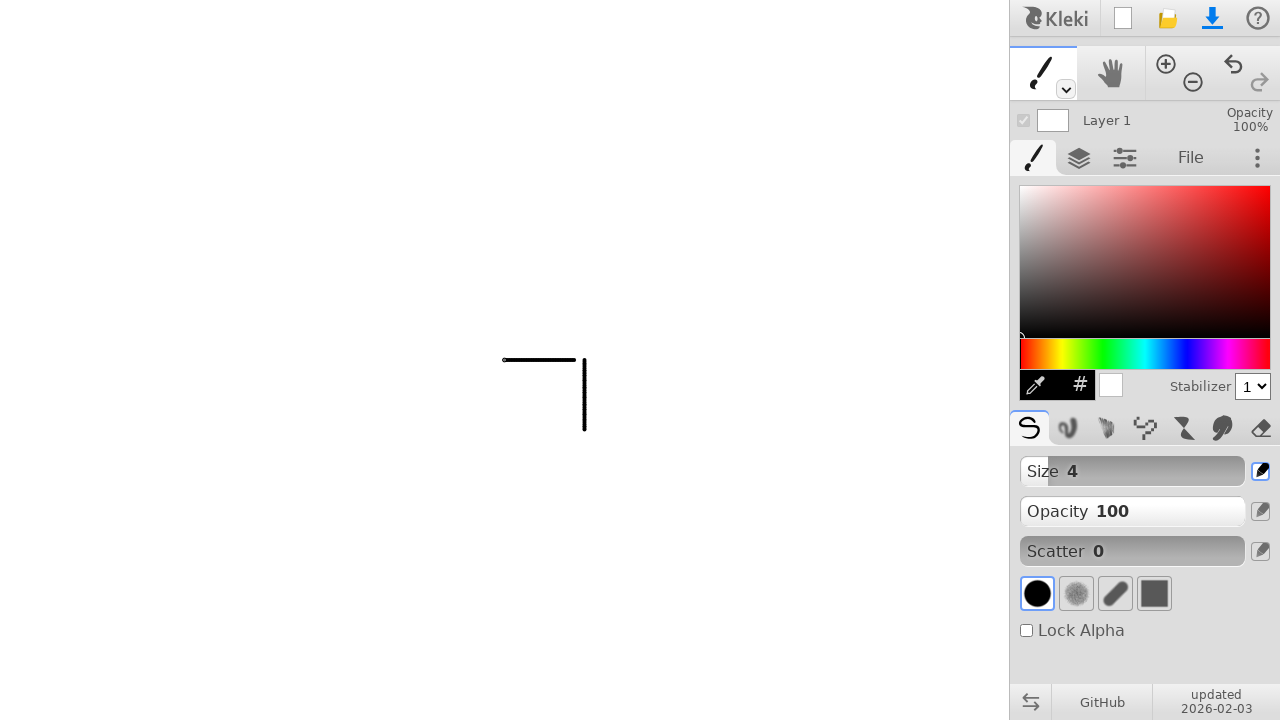

Dragged mouse down 80 pixels to draw second vertical line at (504, 440)
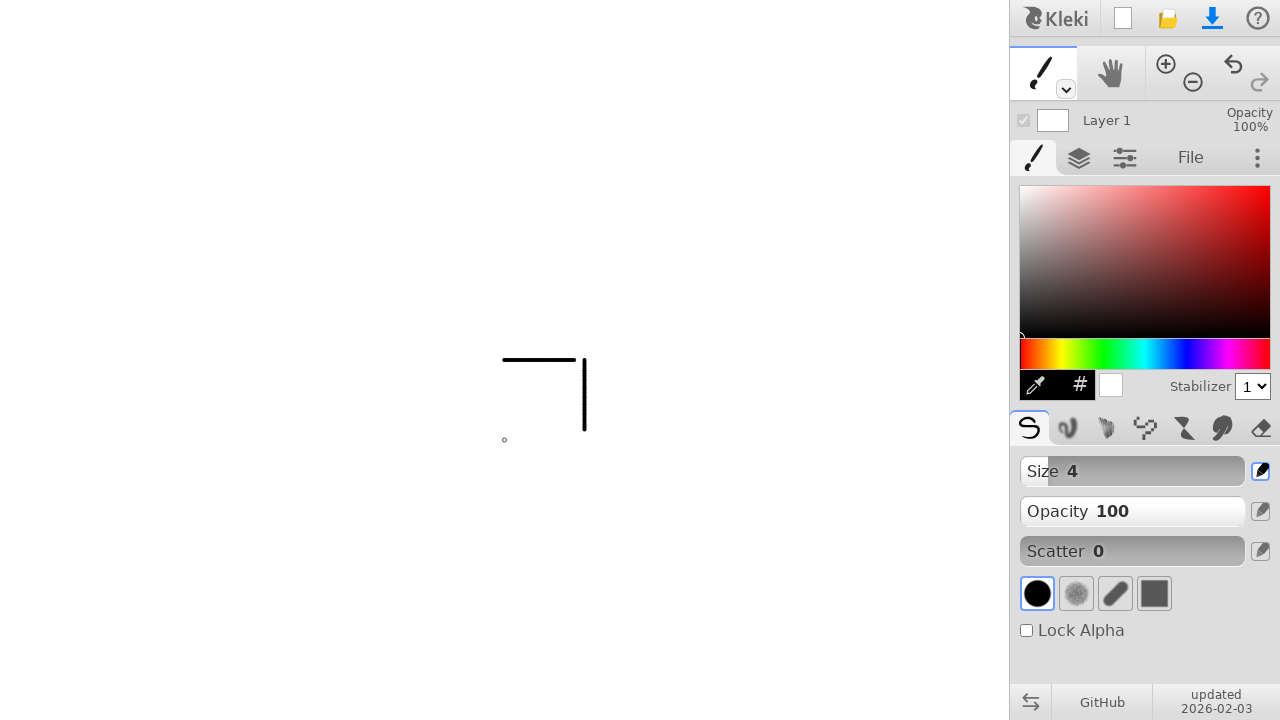

Released mouse button, completed second vertical line at (504, 440)
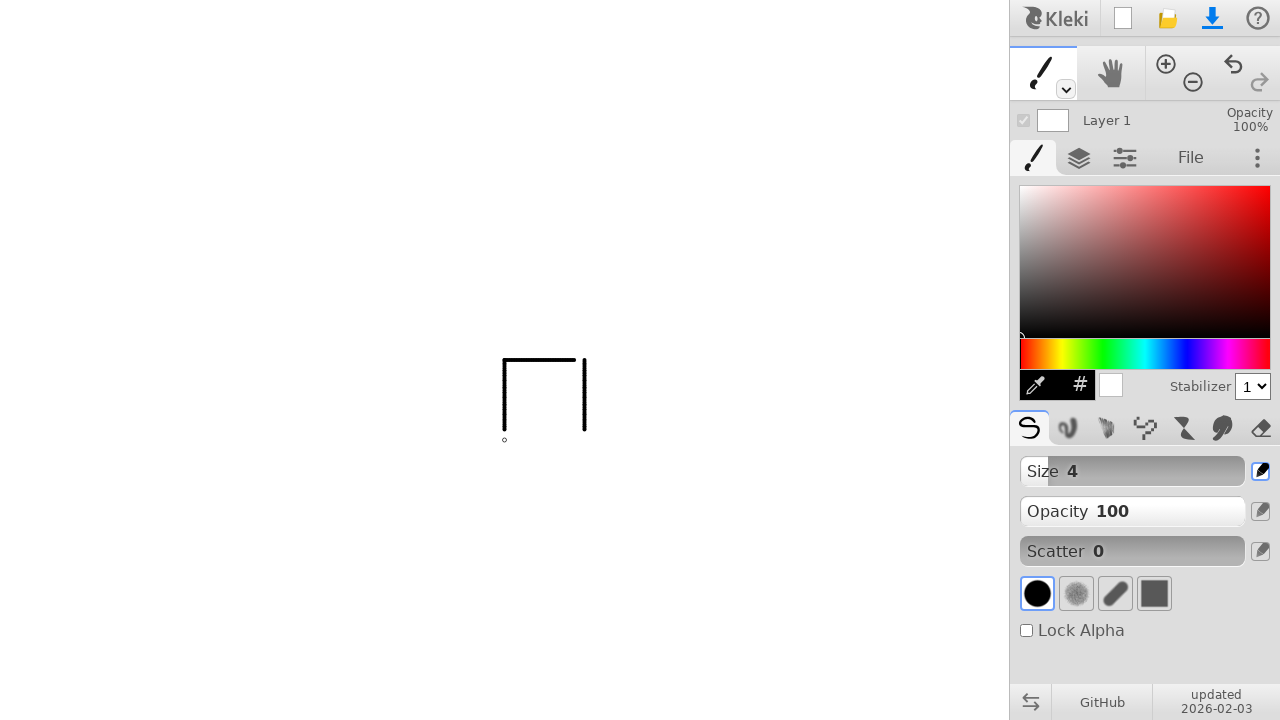

Moved mouse to bottom-left corner of square at (504, 440)
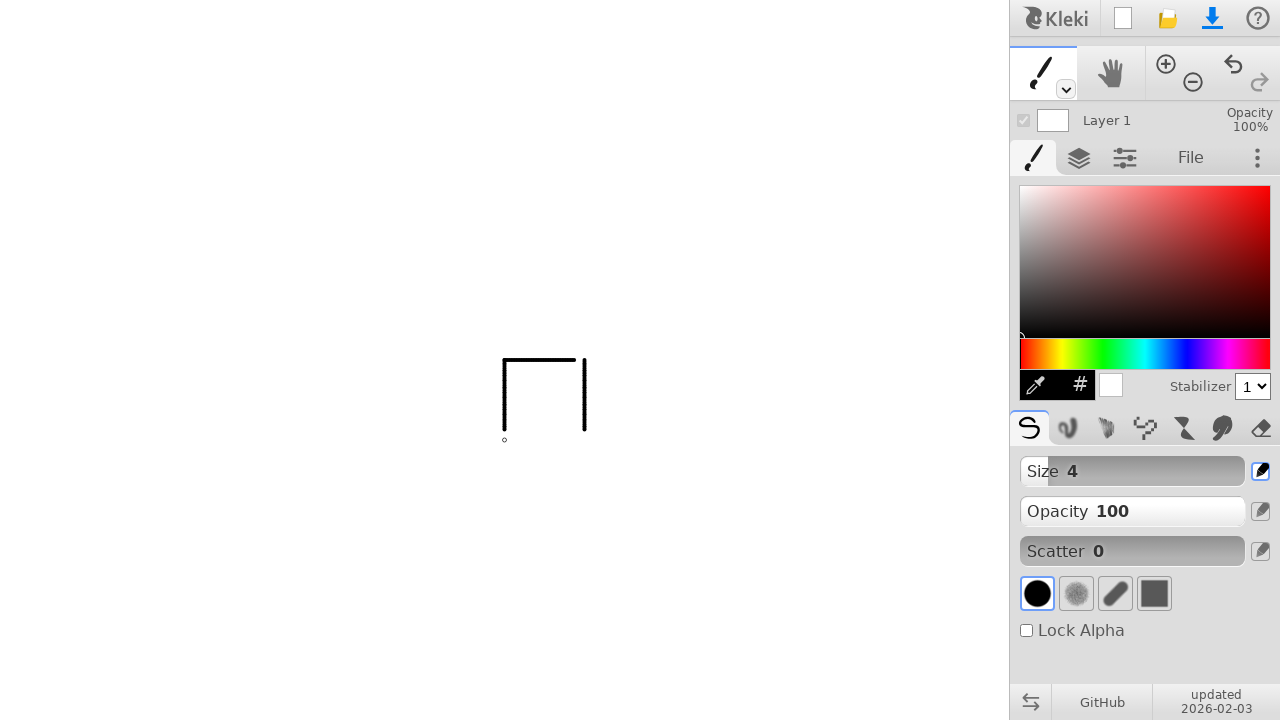

Pressed mouse button down at bottom-left corner at (504, 440)
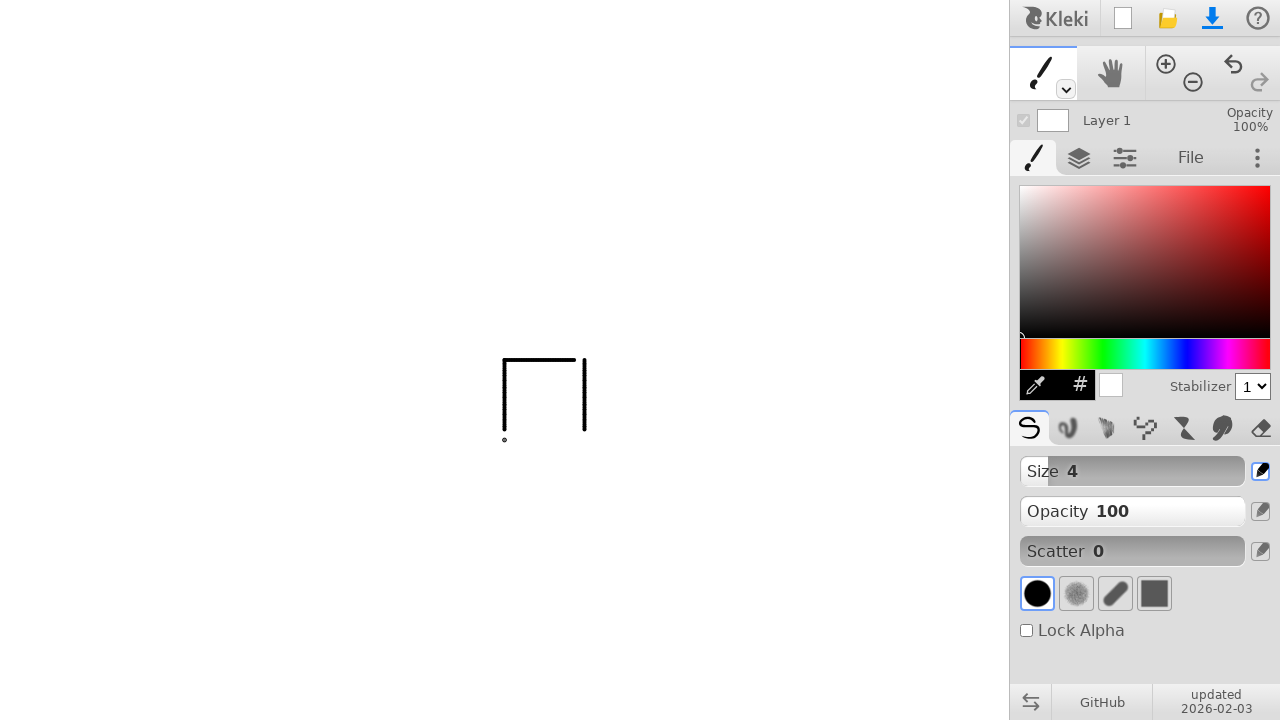

Dragged mouse right 80 pixels to draw bottom horizontal line at (584, 440)
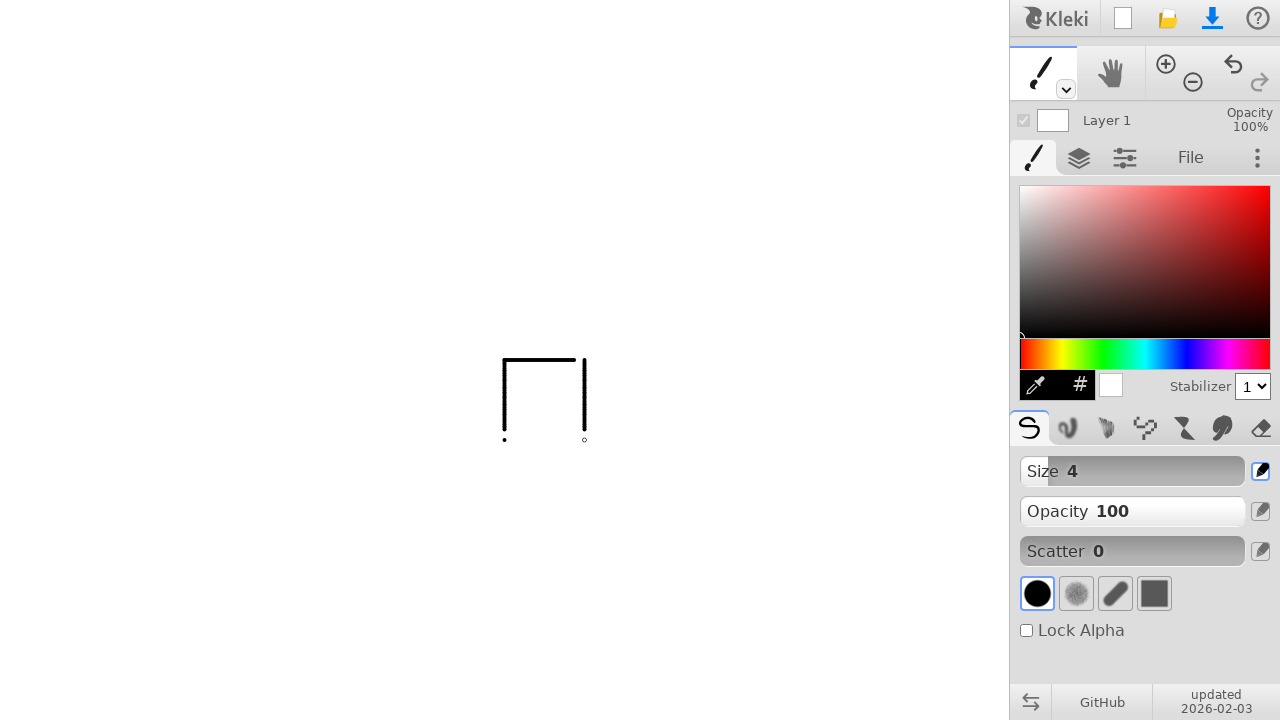

Released mouse button, completed square shape at (584, 440)
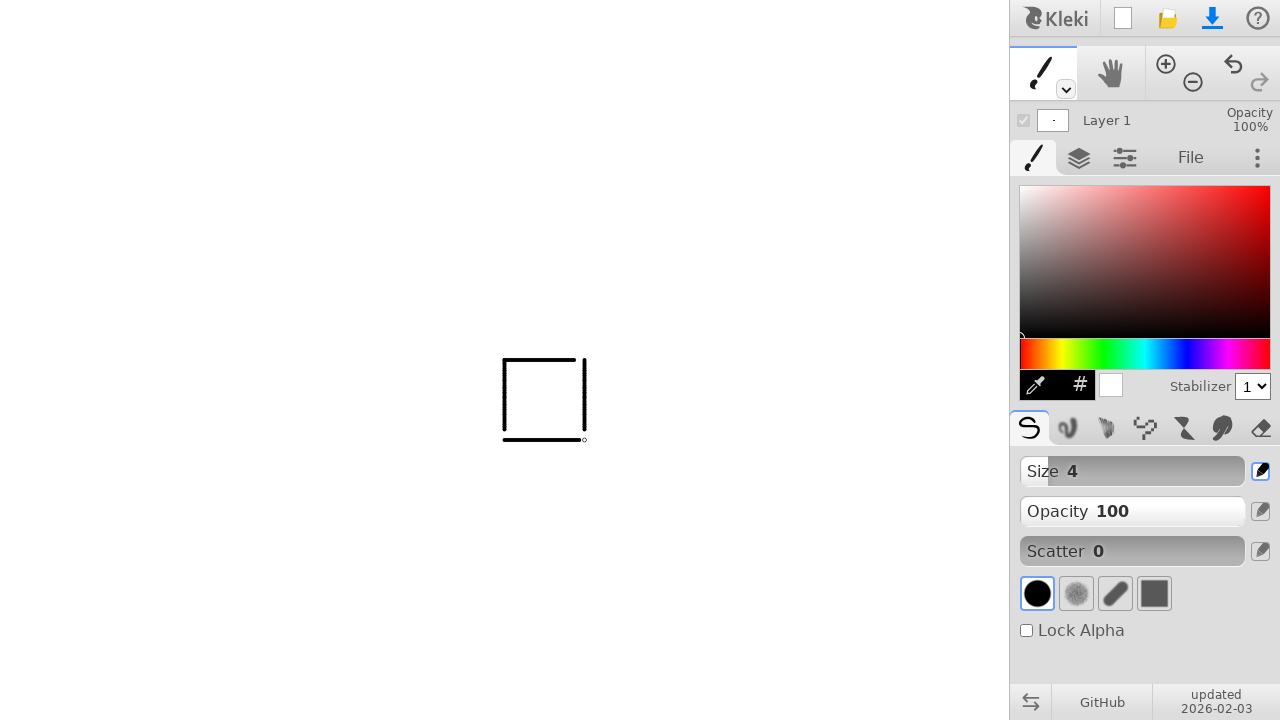

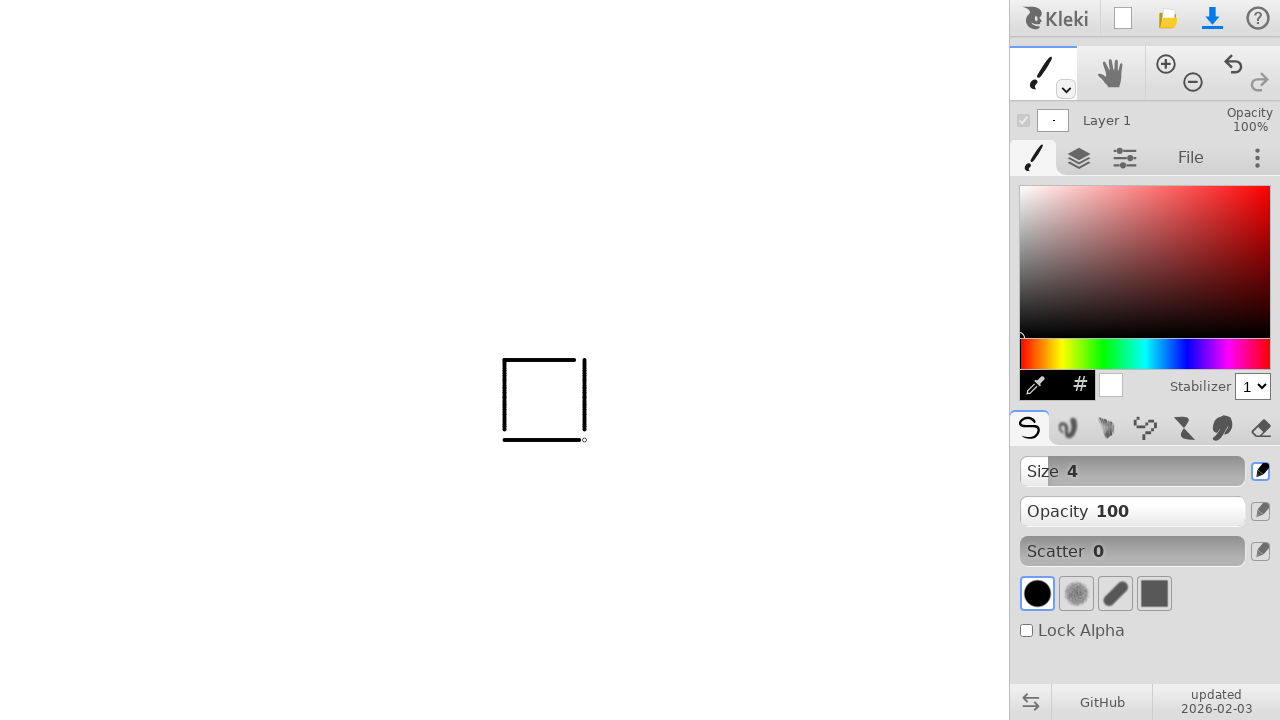